Tests filling a city input field on a travel booking website by entering a city name in the "from" field

Starting URL: https://www.mercurytravels.co.in/flights

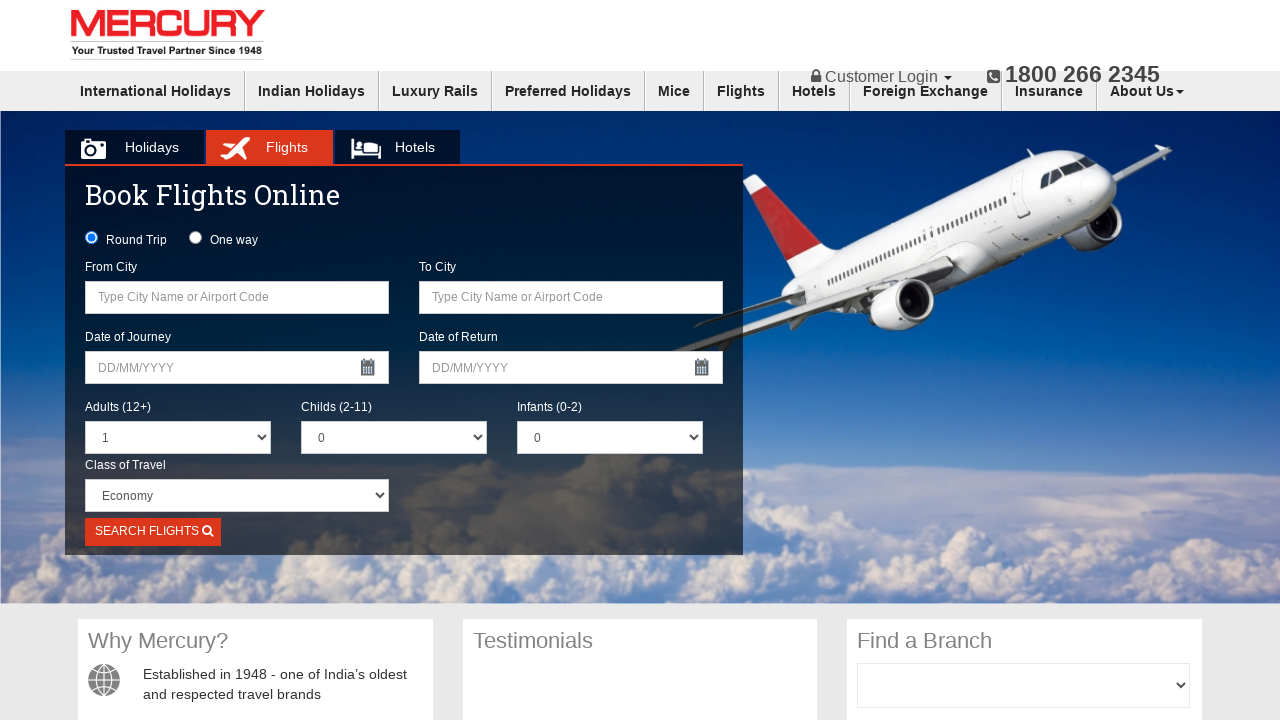

Filled 'from city' input field with 'Chennai' on input[name='fromCity']
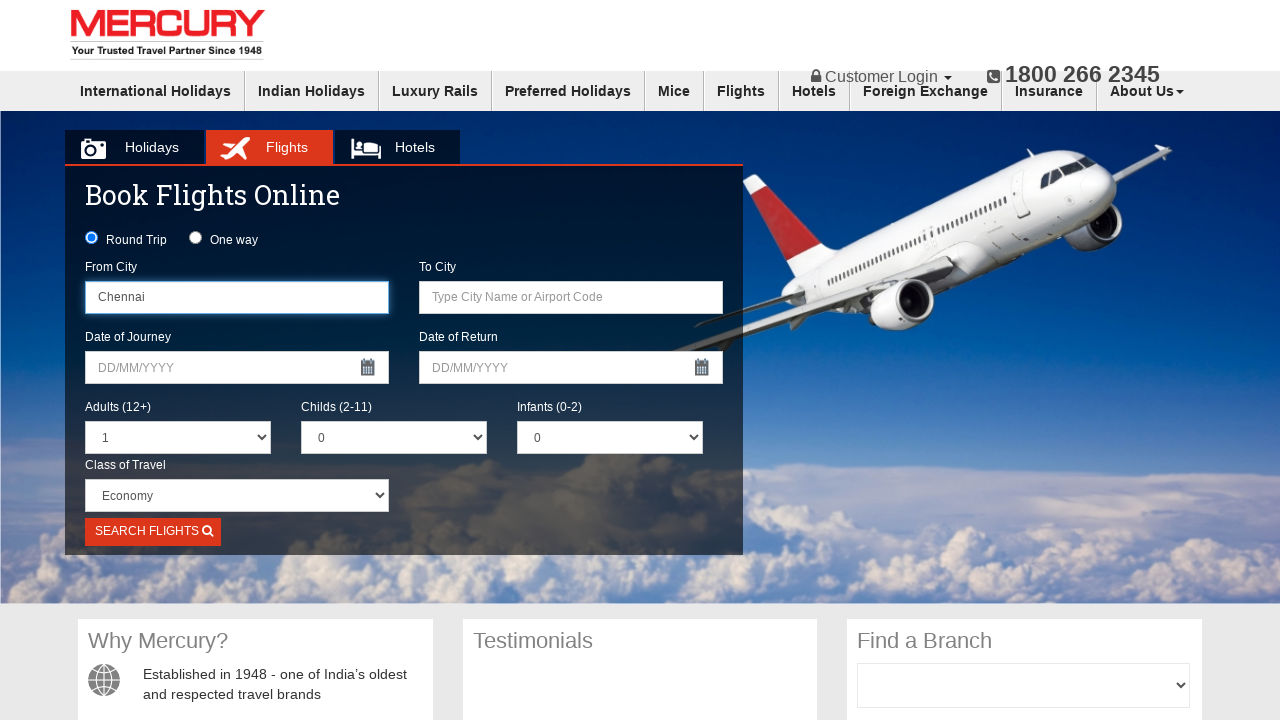

Waited for city input to be processed
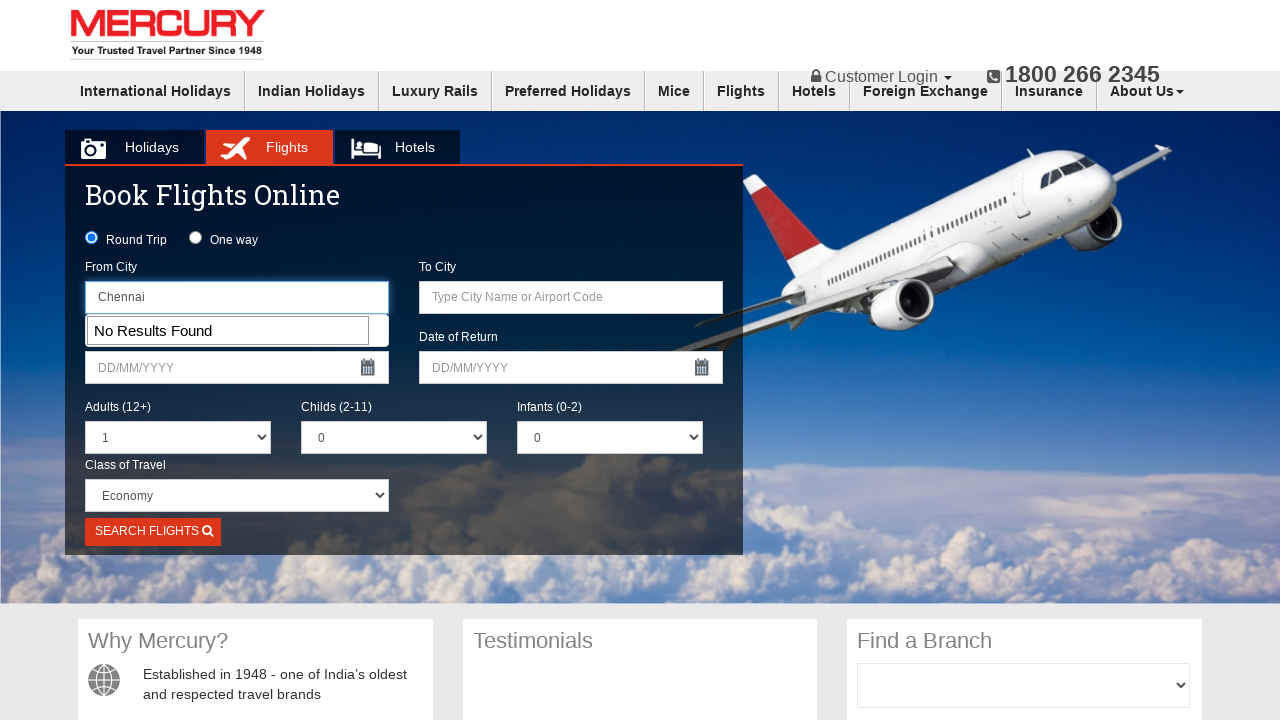

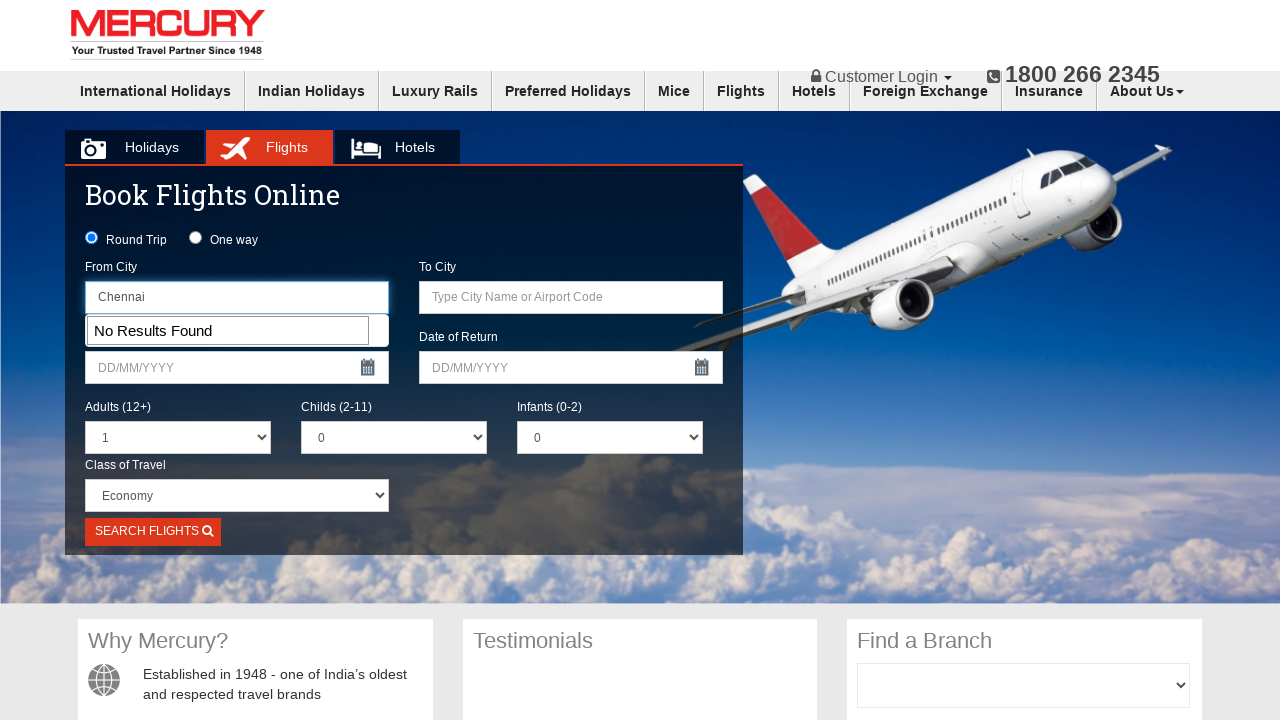